Tests a registration form by filling in first name, last name, and email fields, then submitting and verifying the success message

Starting URL: http://suninjuly.github.io/registration1.html

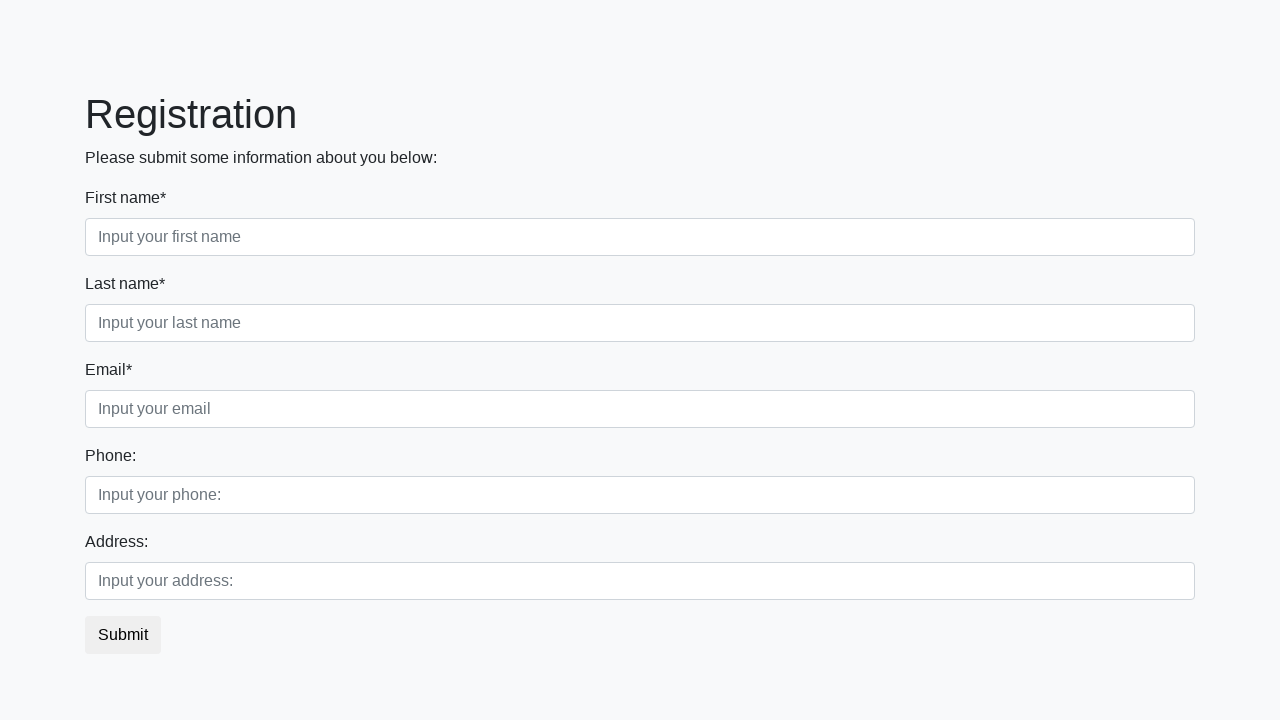

Filled first name field with 'Imya' on .first_block > .form-group.first_class > .form-control.first
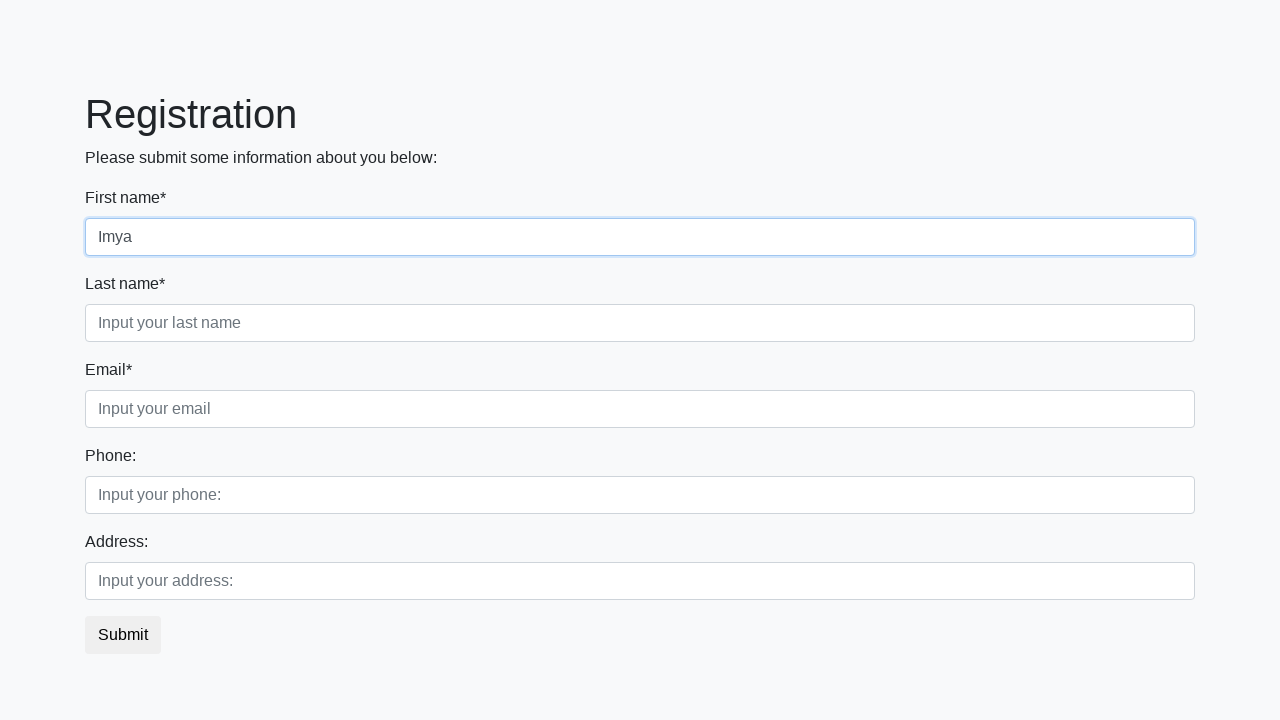

Filled last name field with 'Familiya' on .first_block > .form-group.second_class > .form-control.second
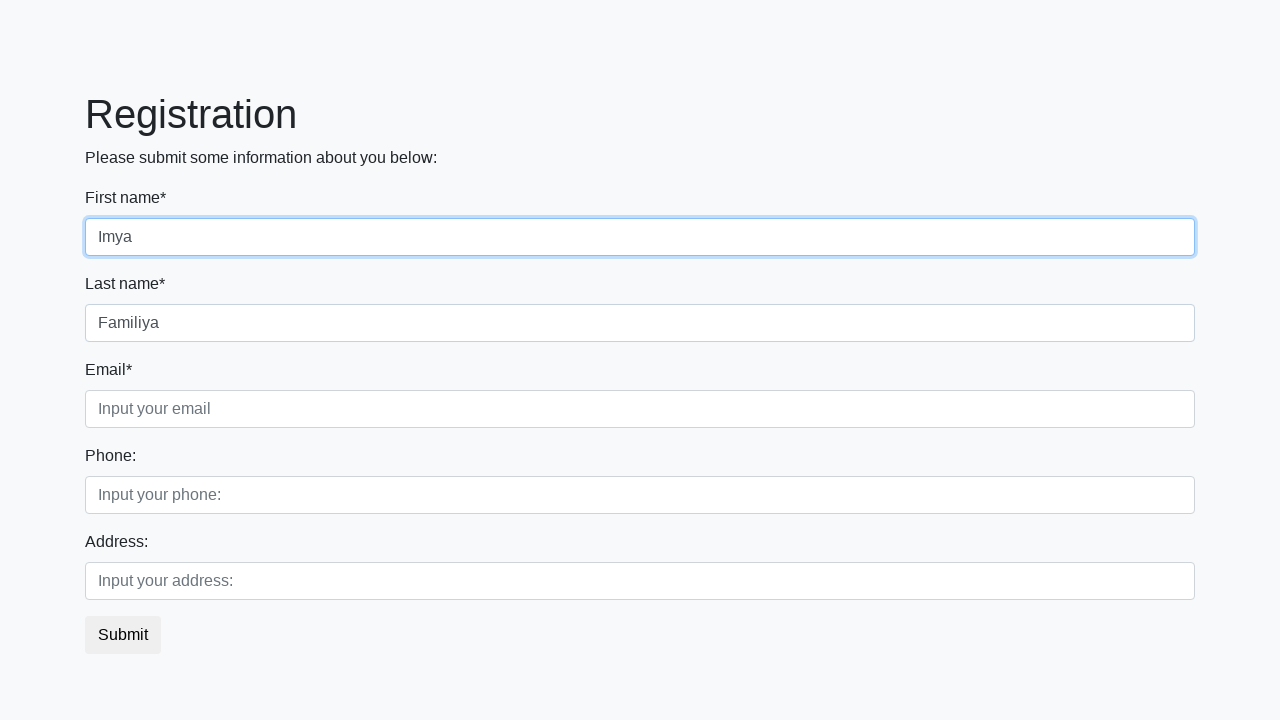

Filled email field with 'email@email.com' on .first_block > .form-group.third_class > .form-control.third
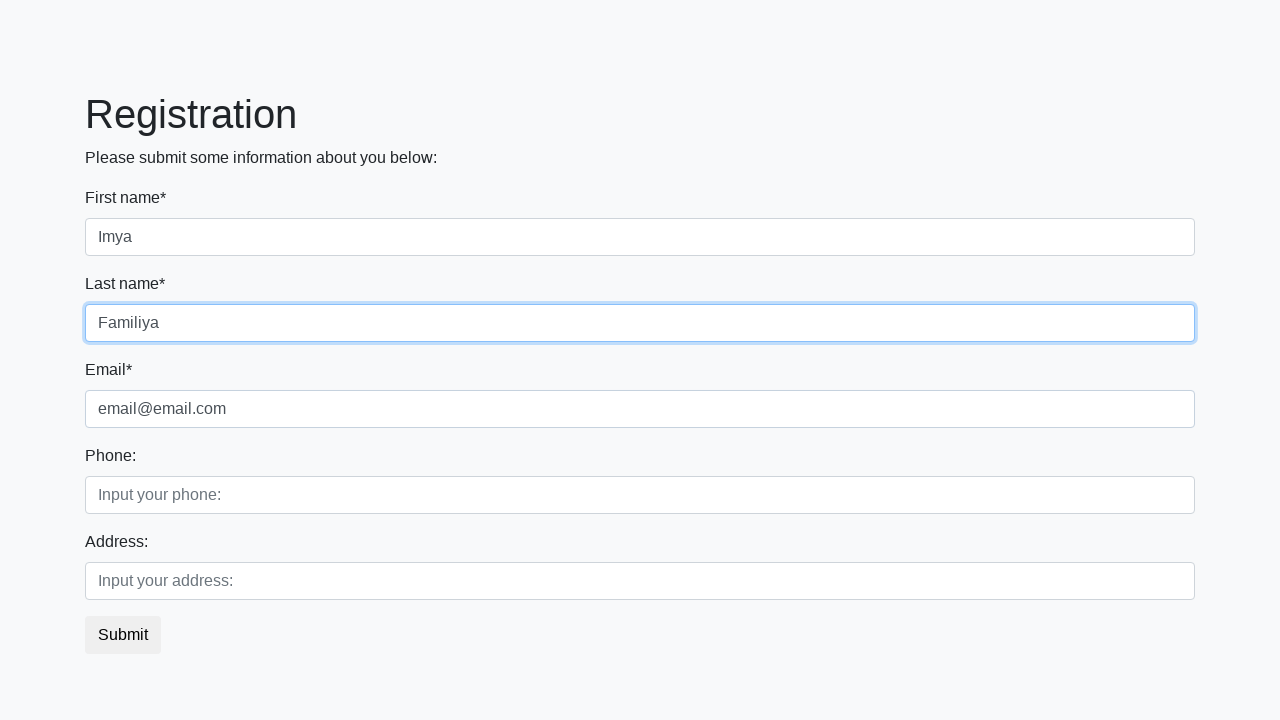

Clicked submit button to register at (123, 635) on .btn.btn-default
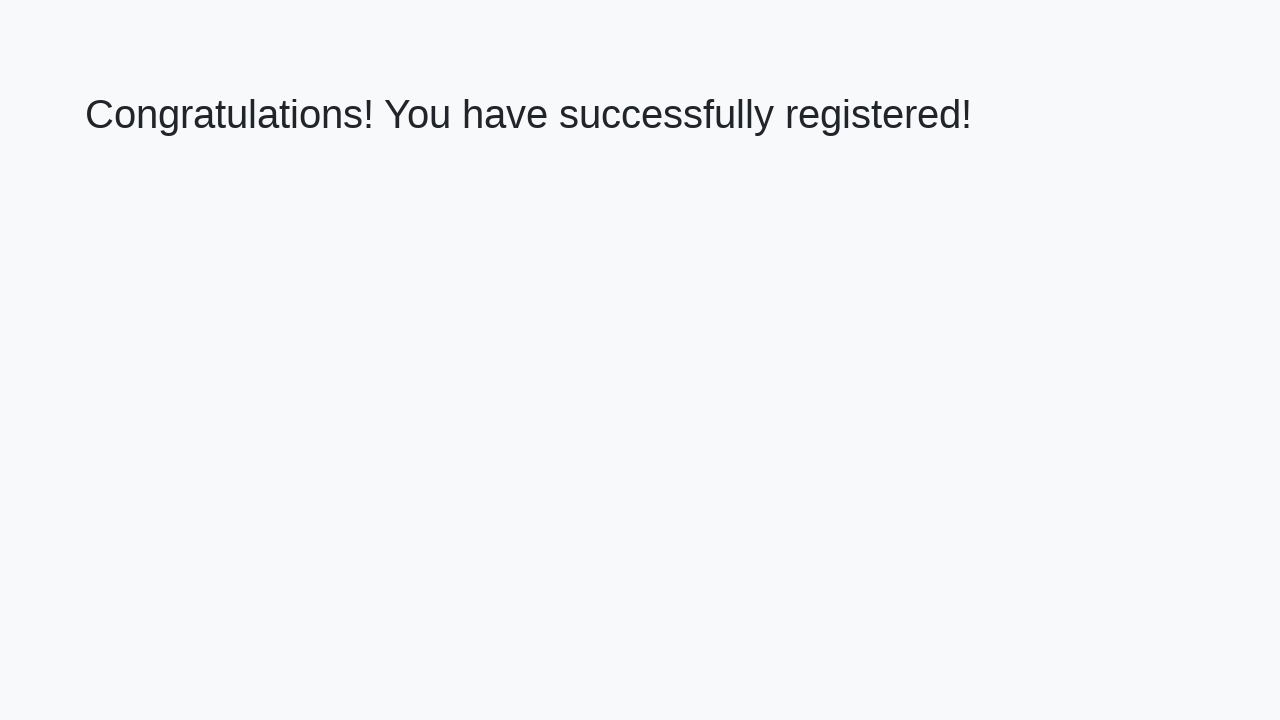

Success message heading appeared
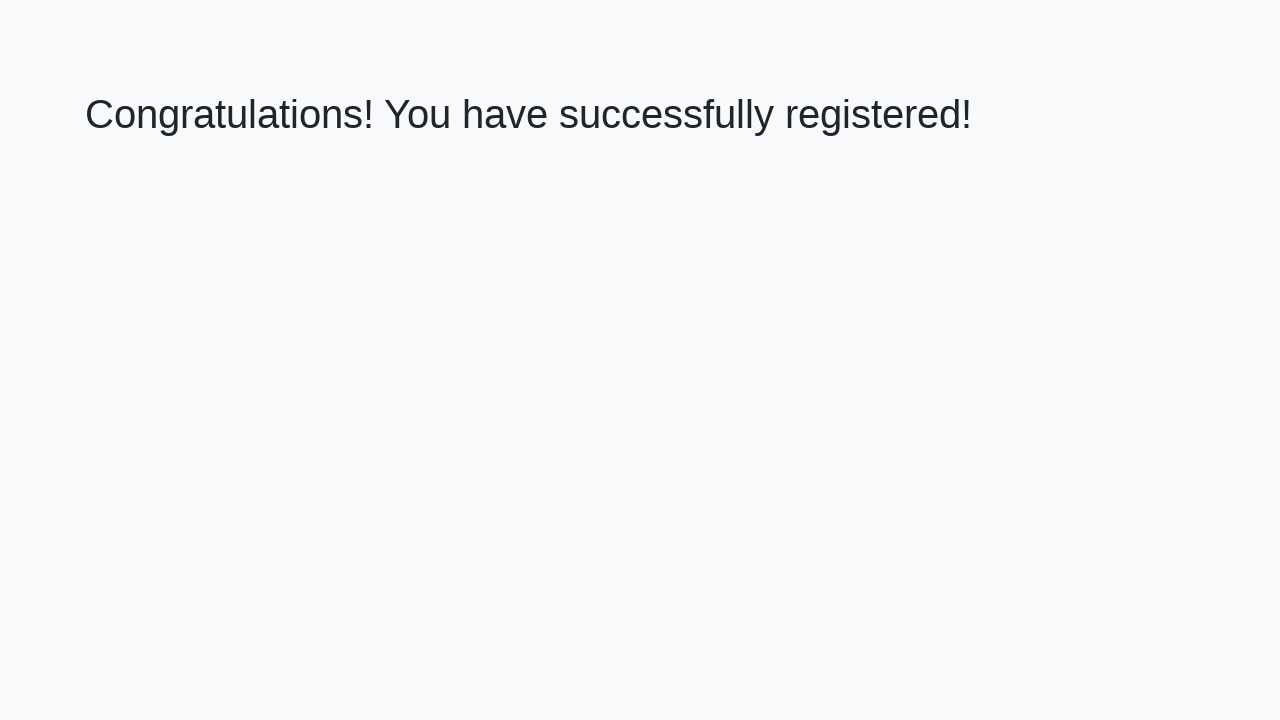

Retrieved success message text: 'Congratulations! You have successfully registered!'
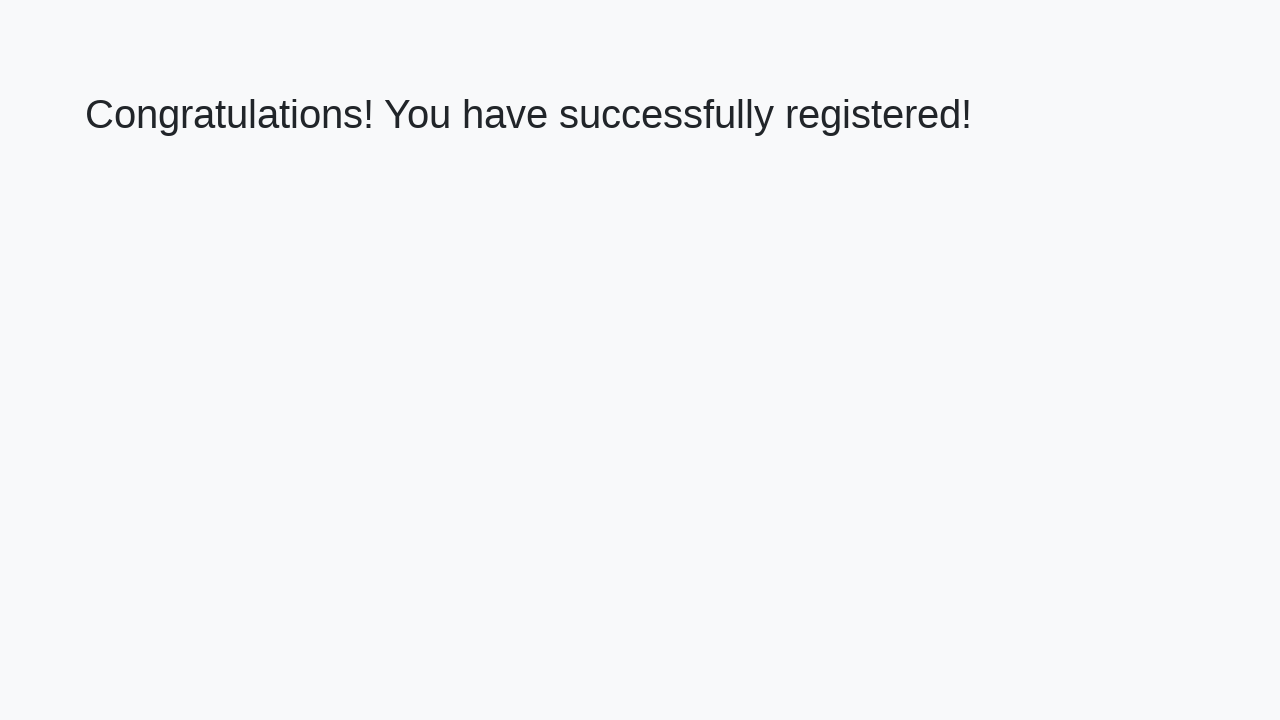

Verified success message matches expected text
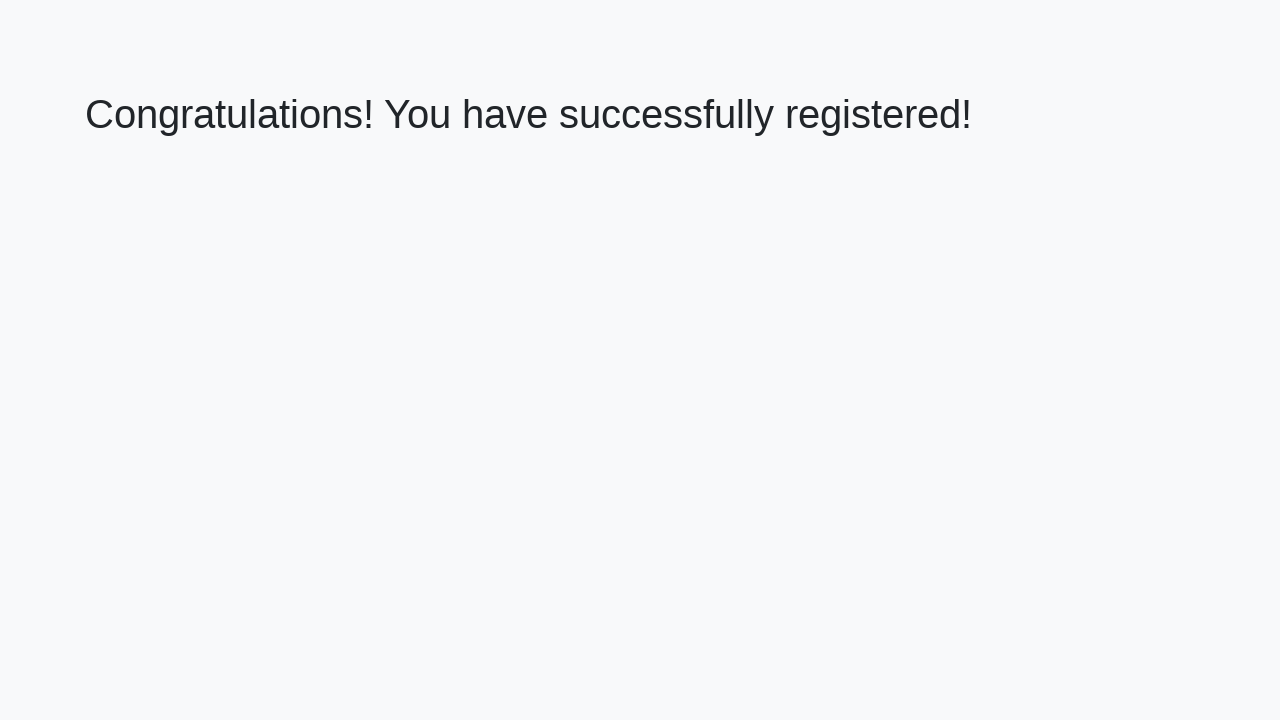

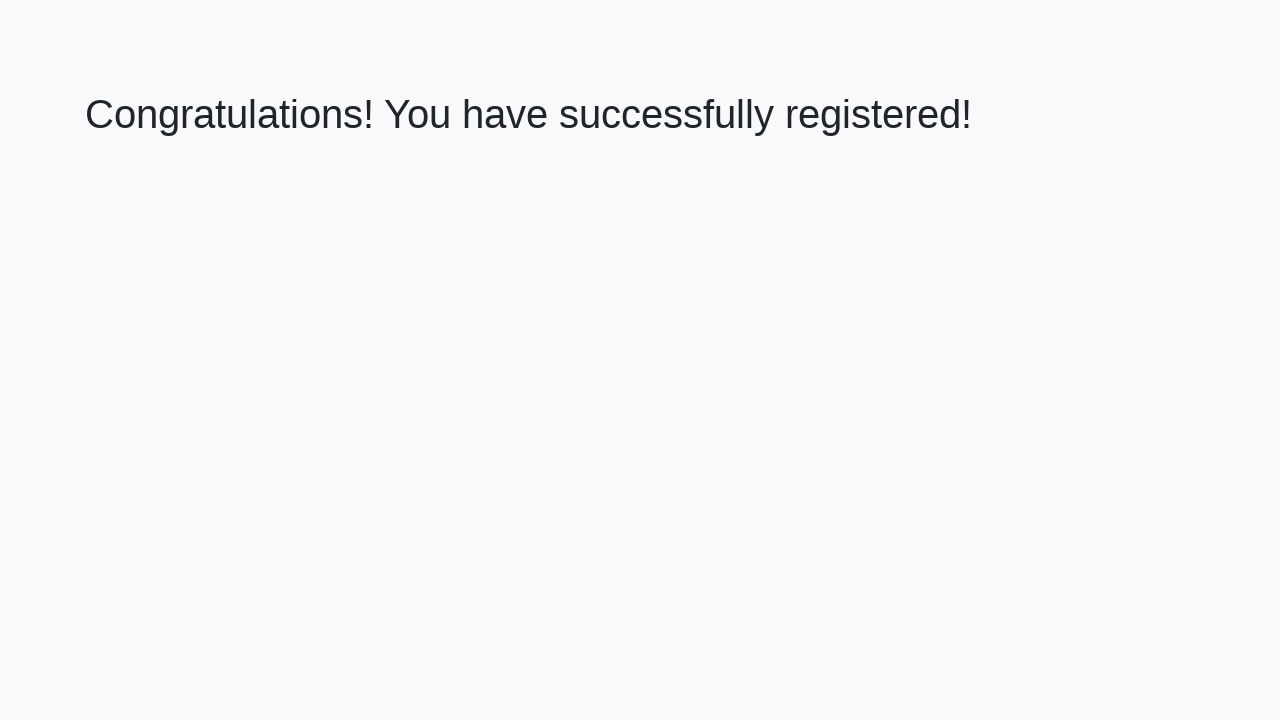